Tests that entered text is trimmed when editing a todo item.

Starting URL: https://demo.playwright.dev/todomvc

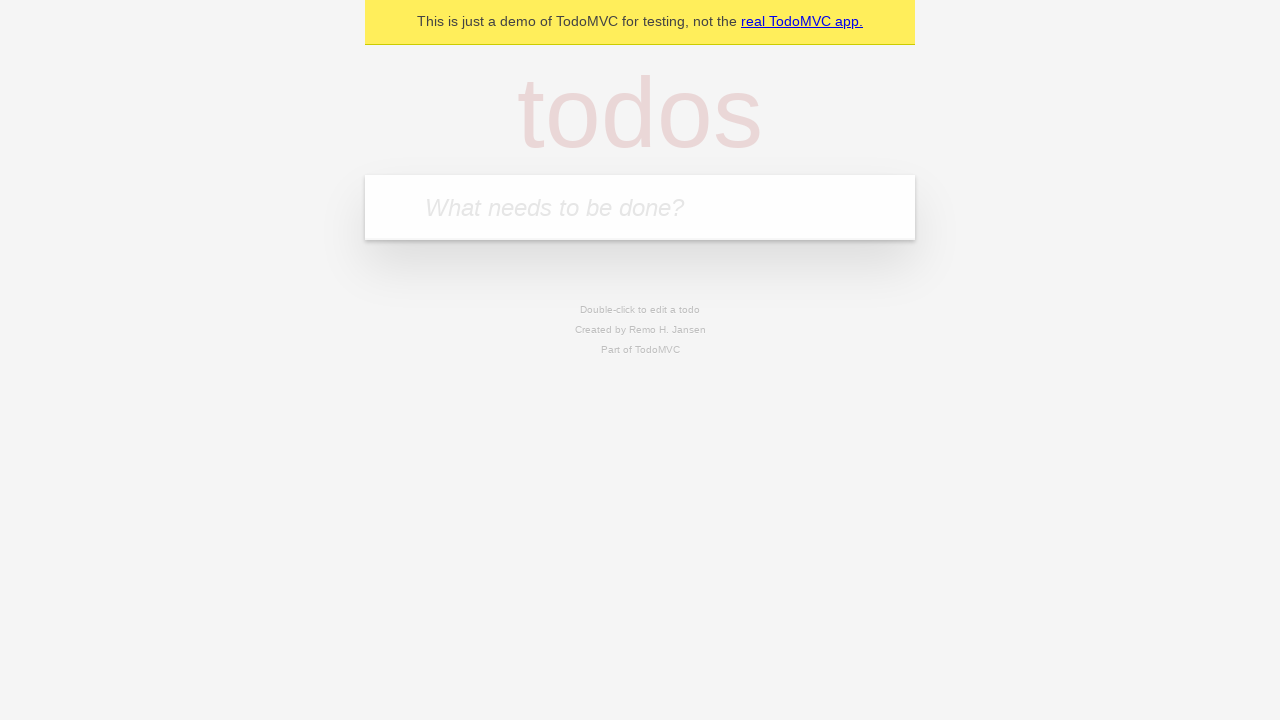

Filled first todo with 'buy some cheese' on internal:attr=[placeholder="What needs to be done?"i]
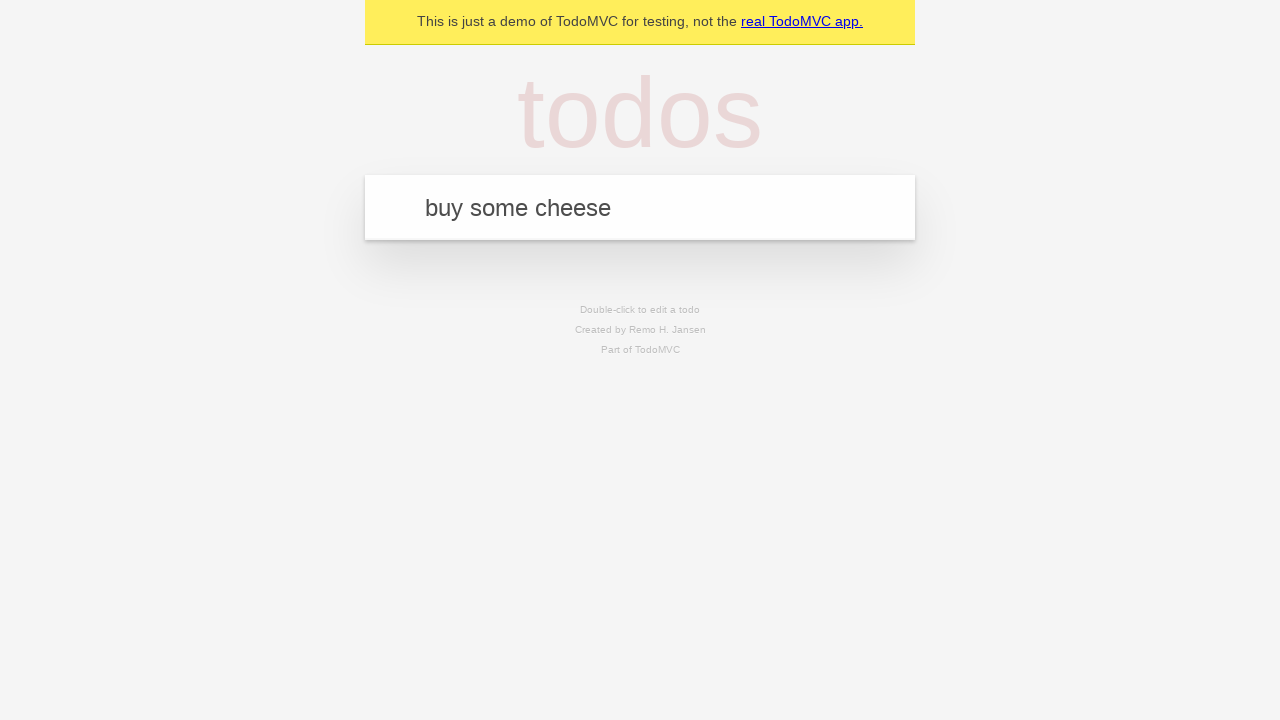

Pressed Enter to create first todo on internal:attr=[placeholder="What needs to be done?"i]
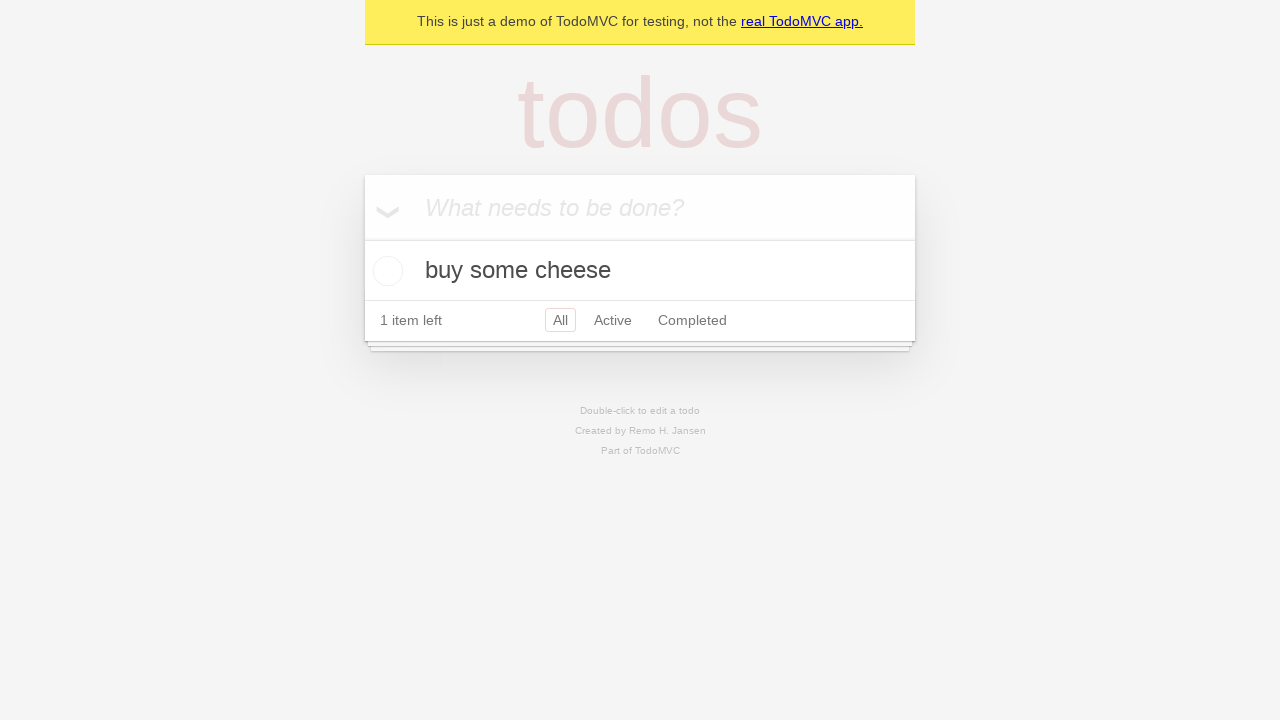

Filled second todo with 'feed the cat' on internal:attr=[placeholder="What needs to be done?"i]
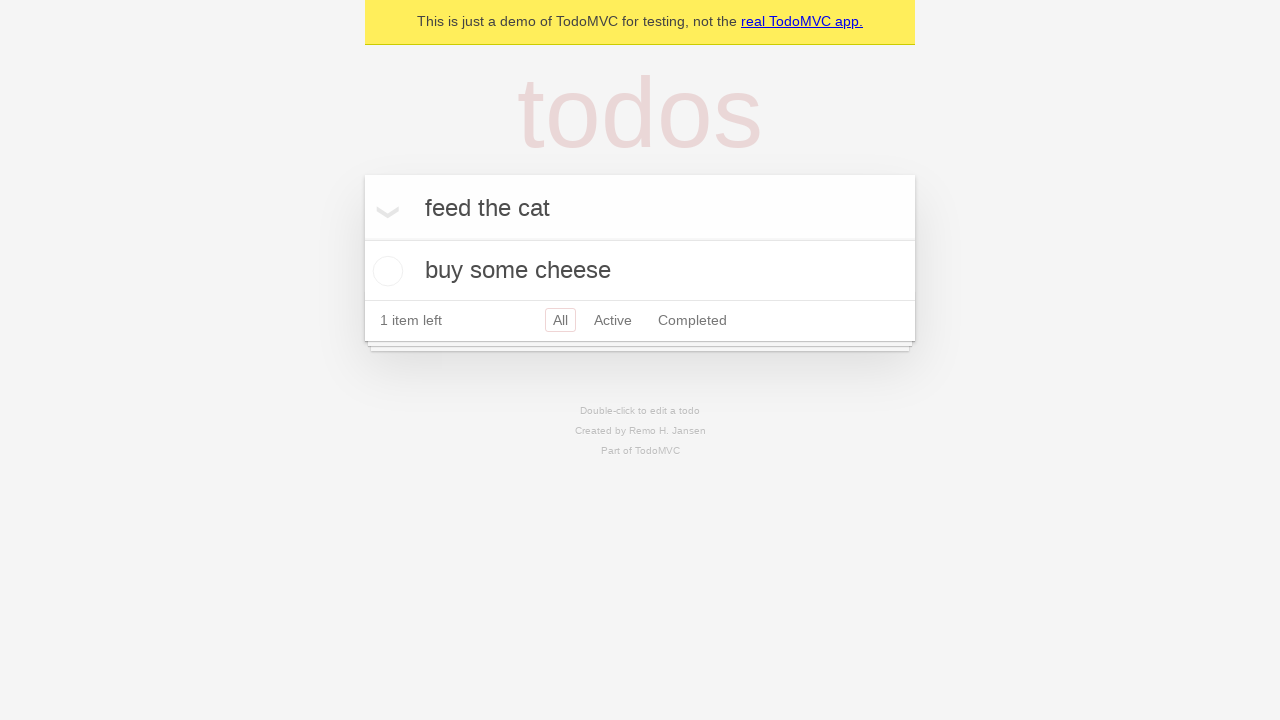

Pressed Enter to create second todo on internal:attr=[placeholder="What needs to be done?"i]
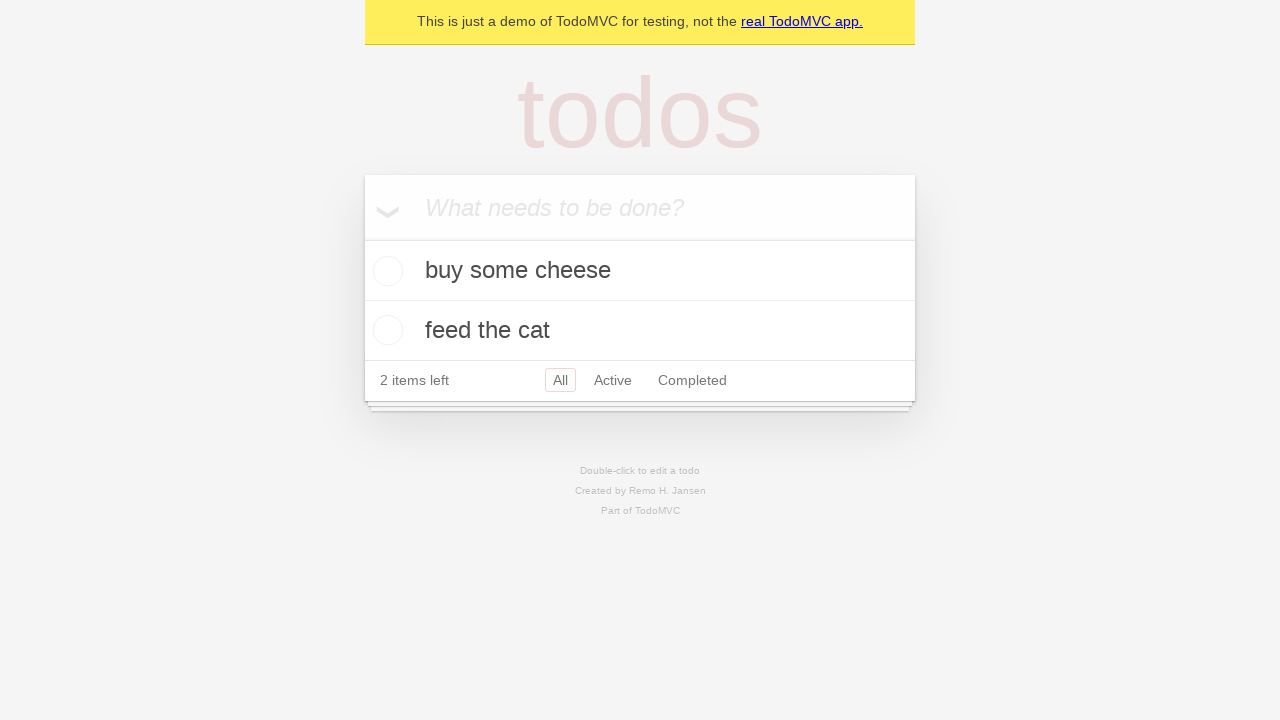

Filled third todo with 'book a doctors appointment' on internal:attr=[placeholder="What needs to be done?"i]
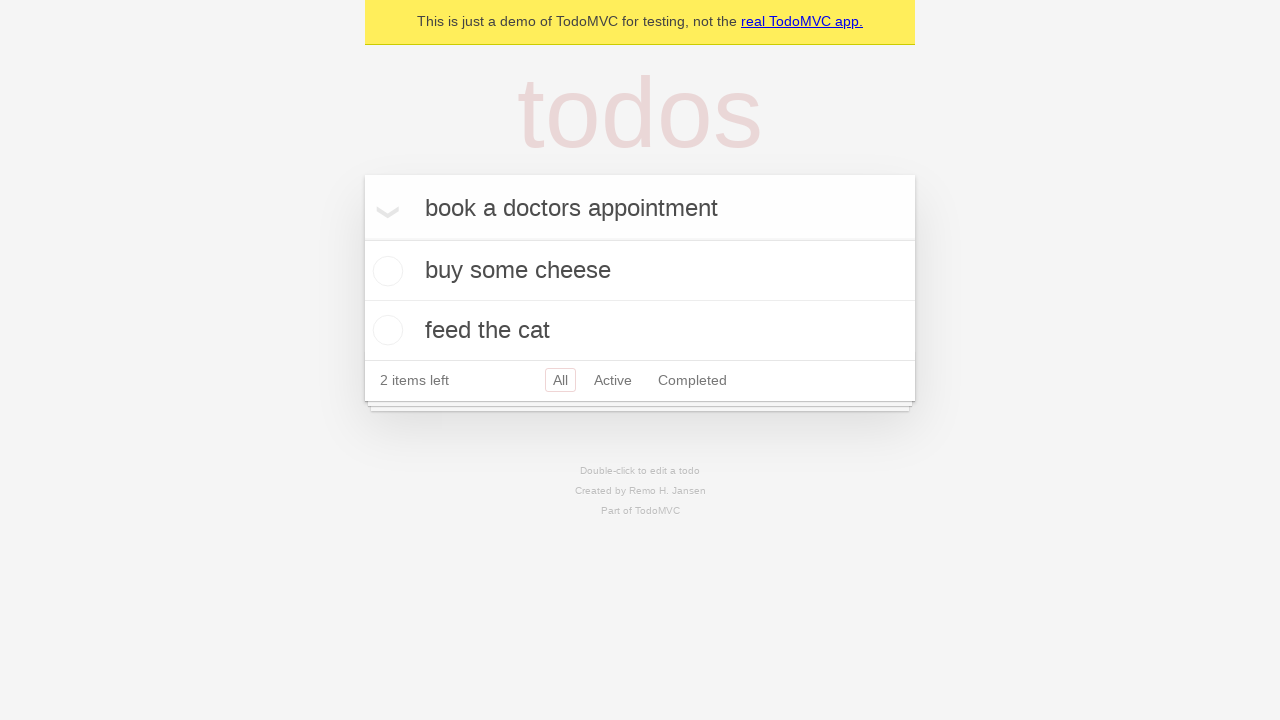

Pressed Enter to create third todo on internal:attr=[placeholder="What needs to be done?"i]
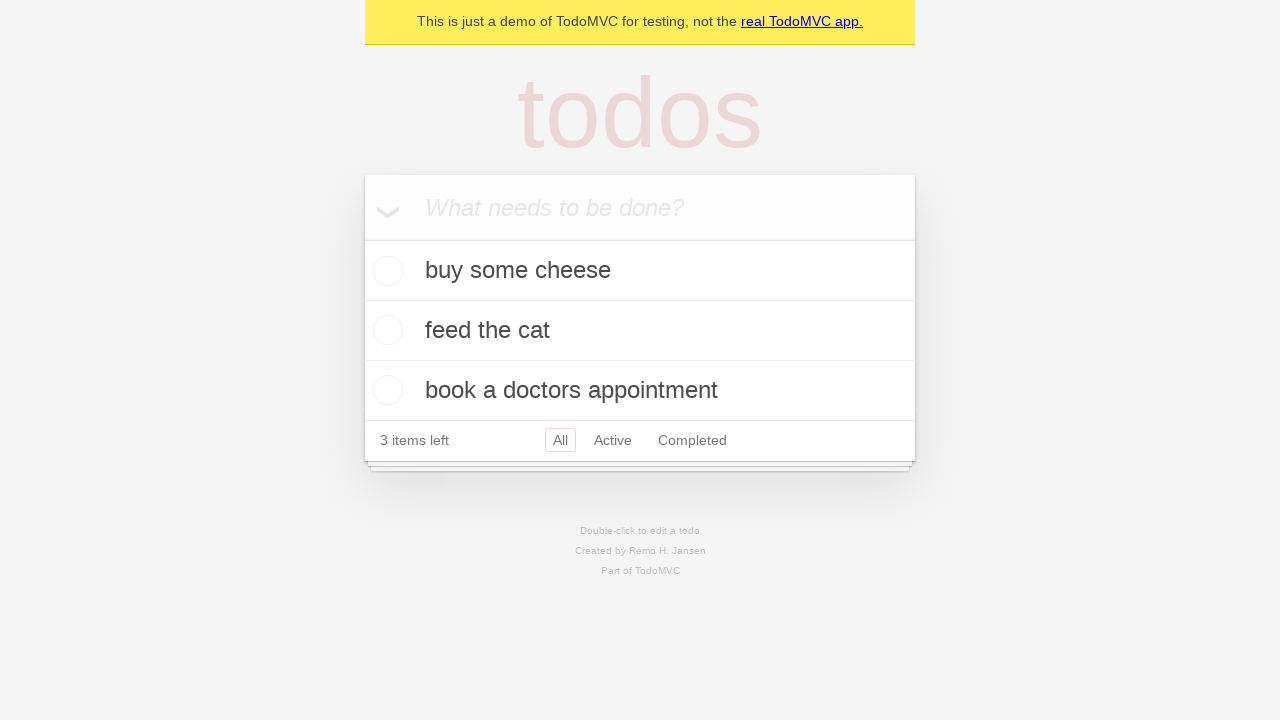

Double-clicked second todo item to enter edit mode at (640, 331) on internal:testid=[data-testid="todo-item"s] >> nth=1
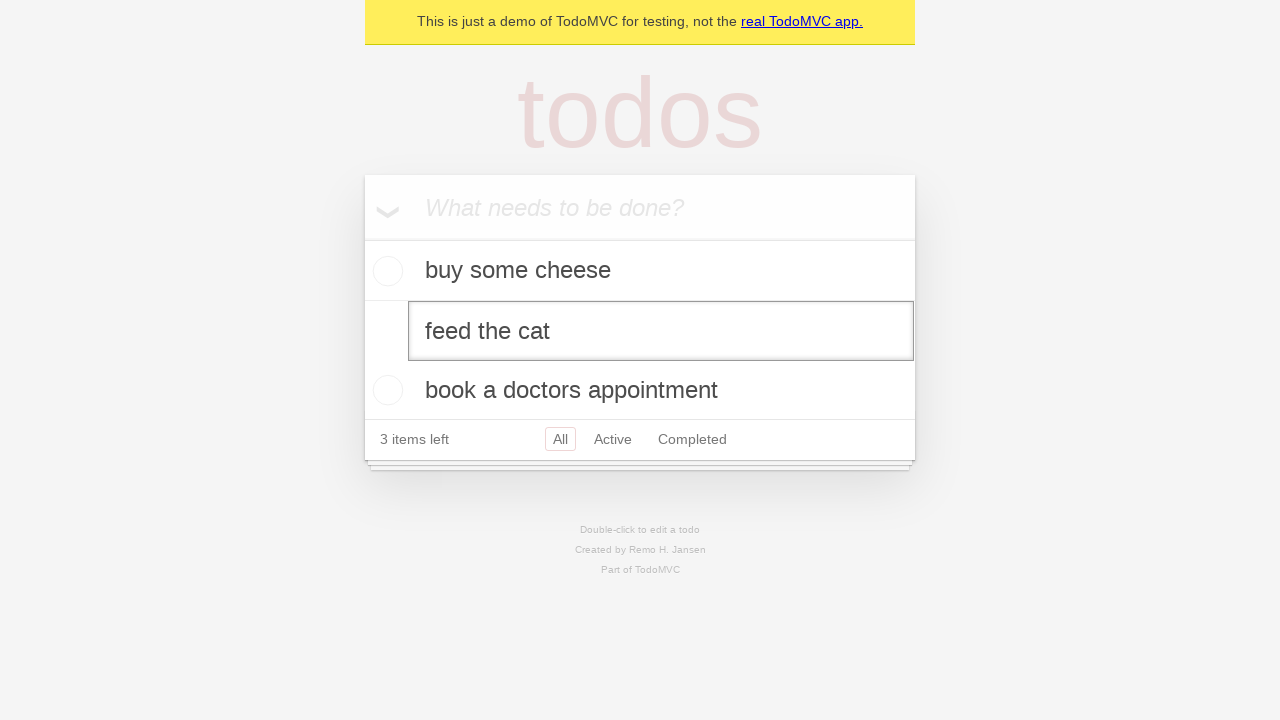

Filled edit field with text containing leading and trailing spaces: '    buy some sausages    ' on internal:testid=[data-testid="todo-item"s] >> nth=1 >> internal:role=textbox[nam
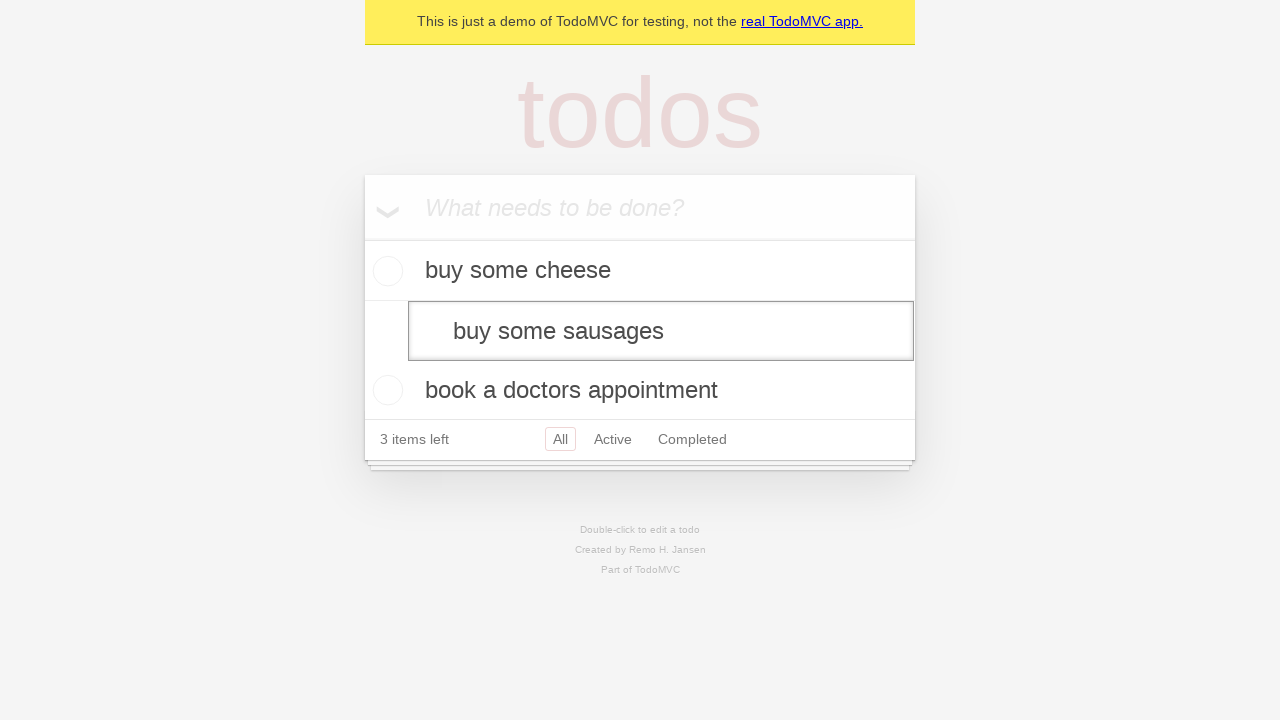

Pressed Enter to confirm edit - text should be trimmed to 'buy some sausages' on internal:testid=[data-testid="todo-item"s] >> nth=1 >> internal:role=textbox[nam
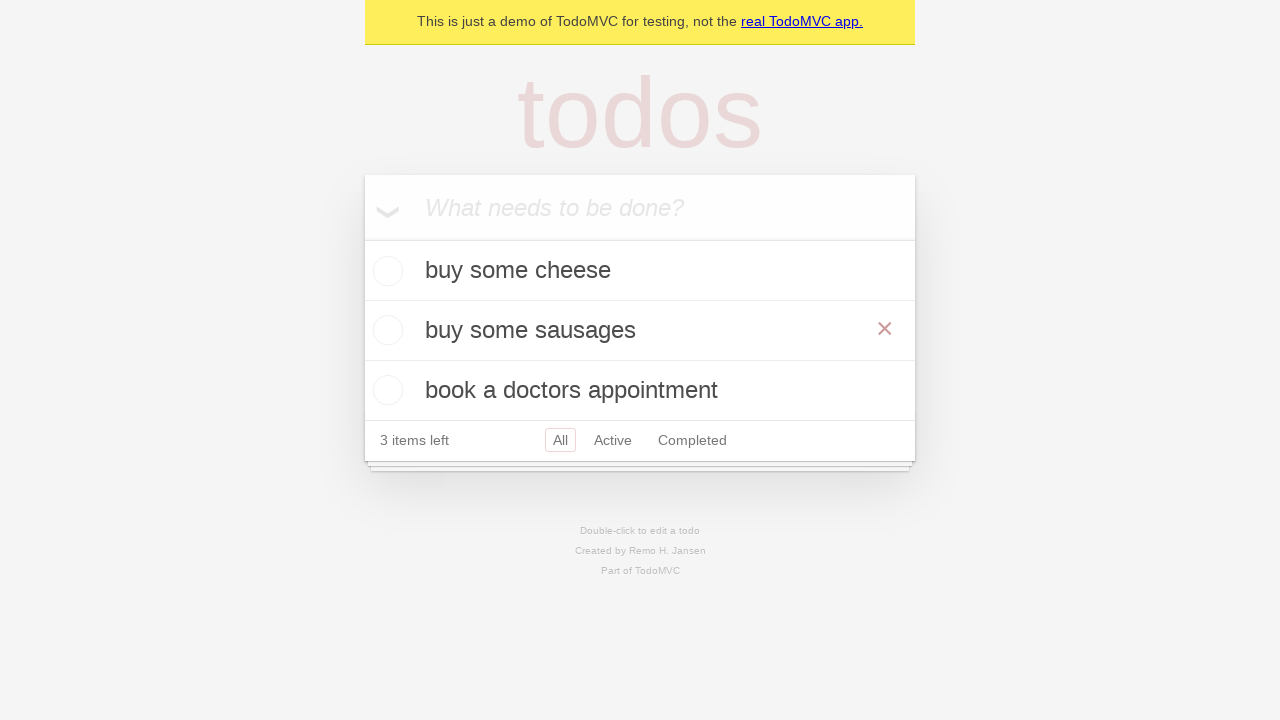

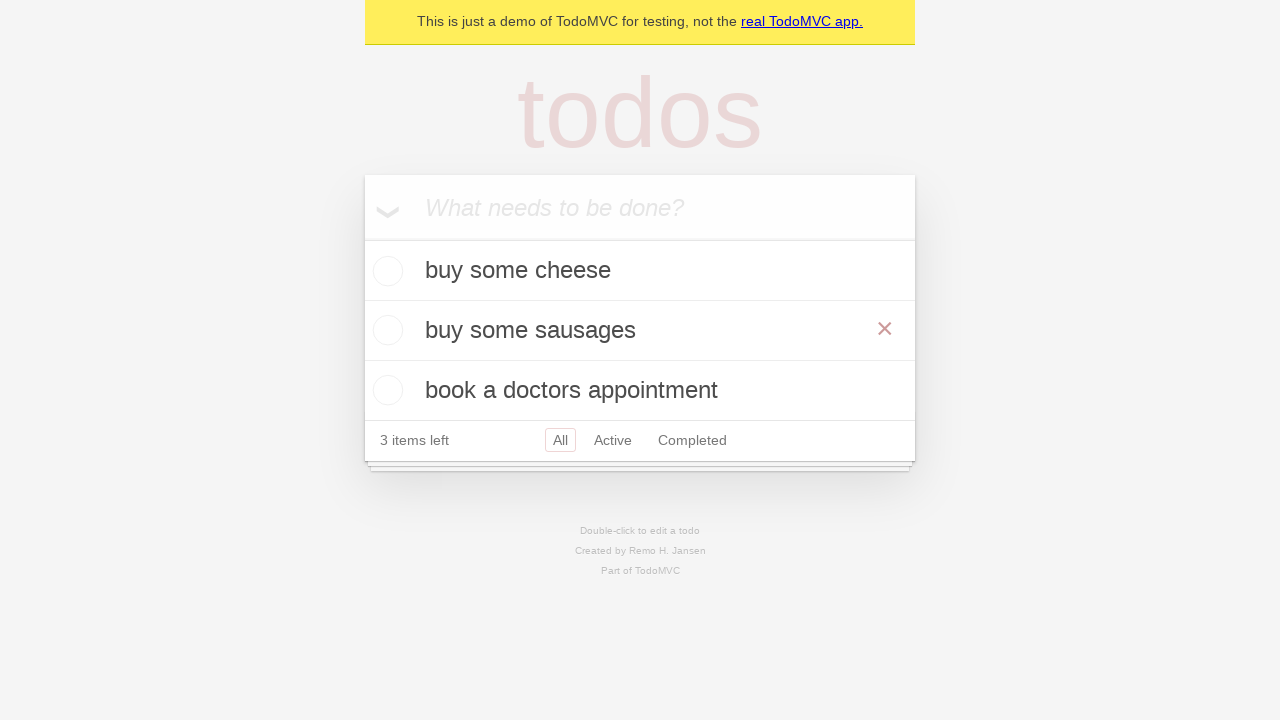